Tests scrolling to a hidden button and clicking it

Starting URL: http://uitestingplayground.com/scrollbars

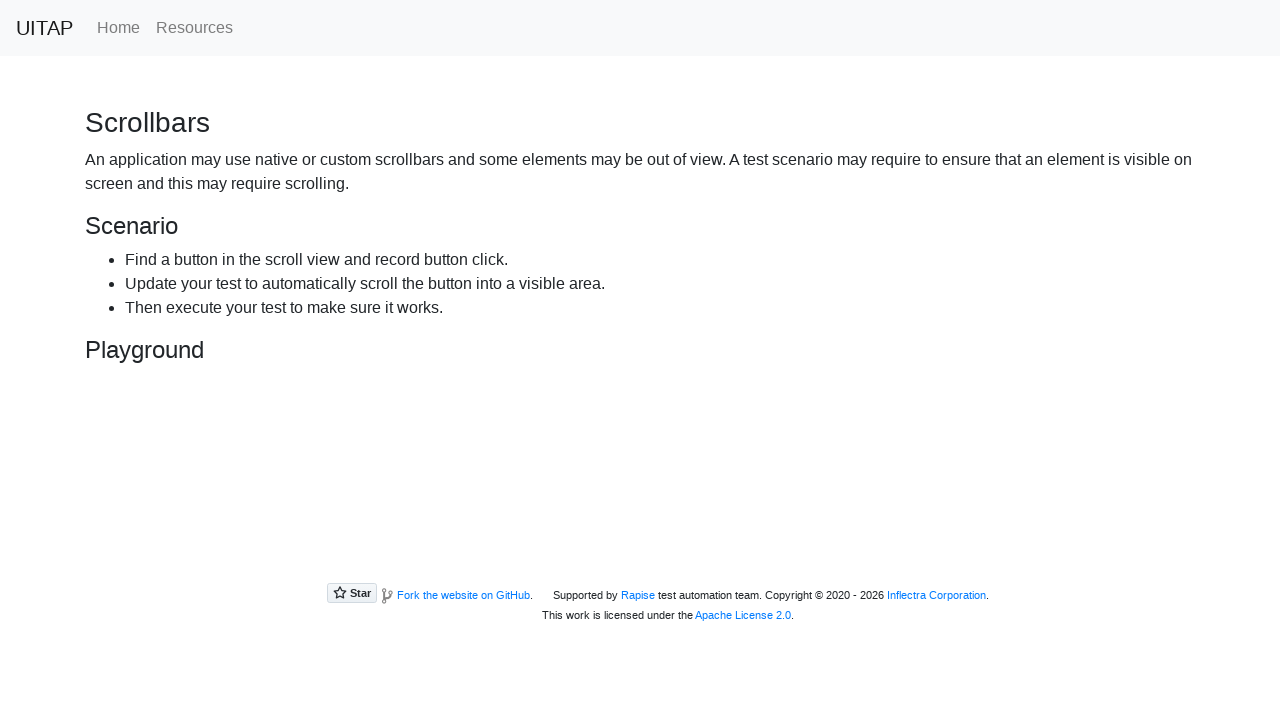

Scrolled to hidden button with id 'hidingButton'
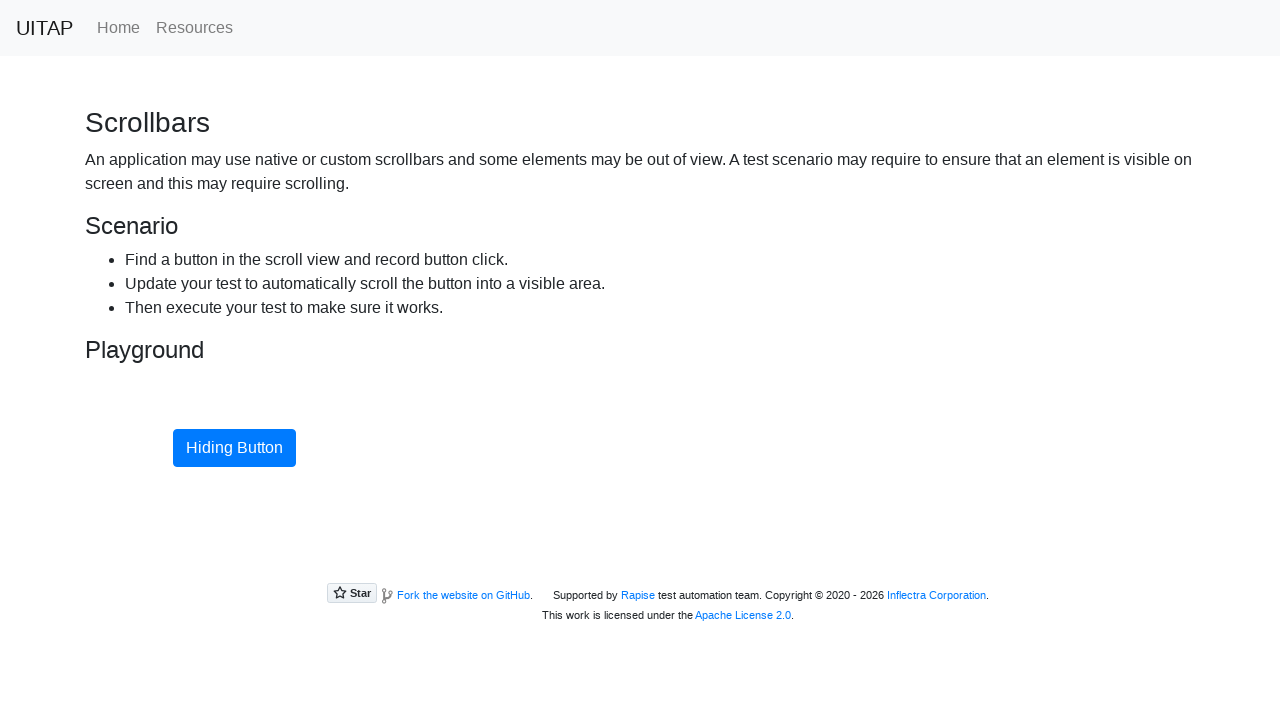

Clicked the hidden button at (234, 448) on #hidingButton
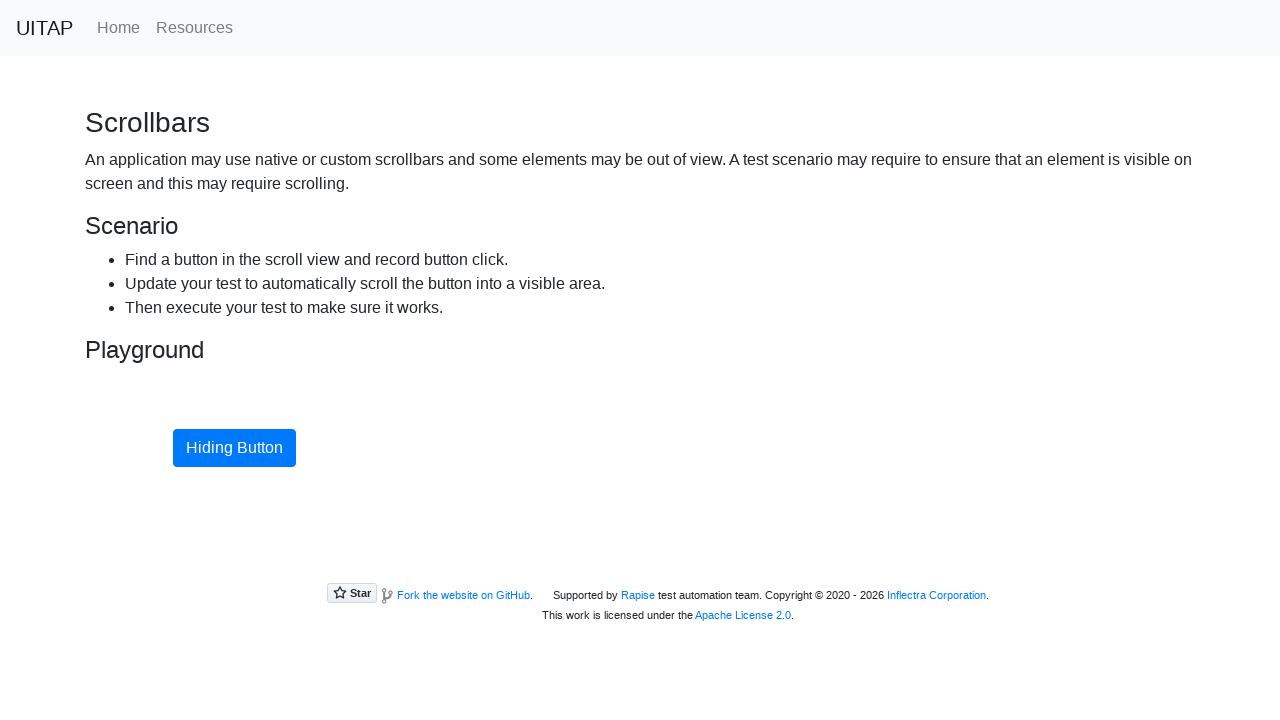

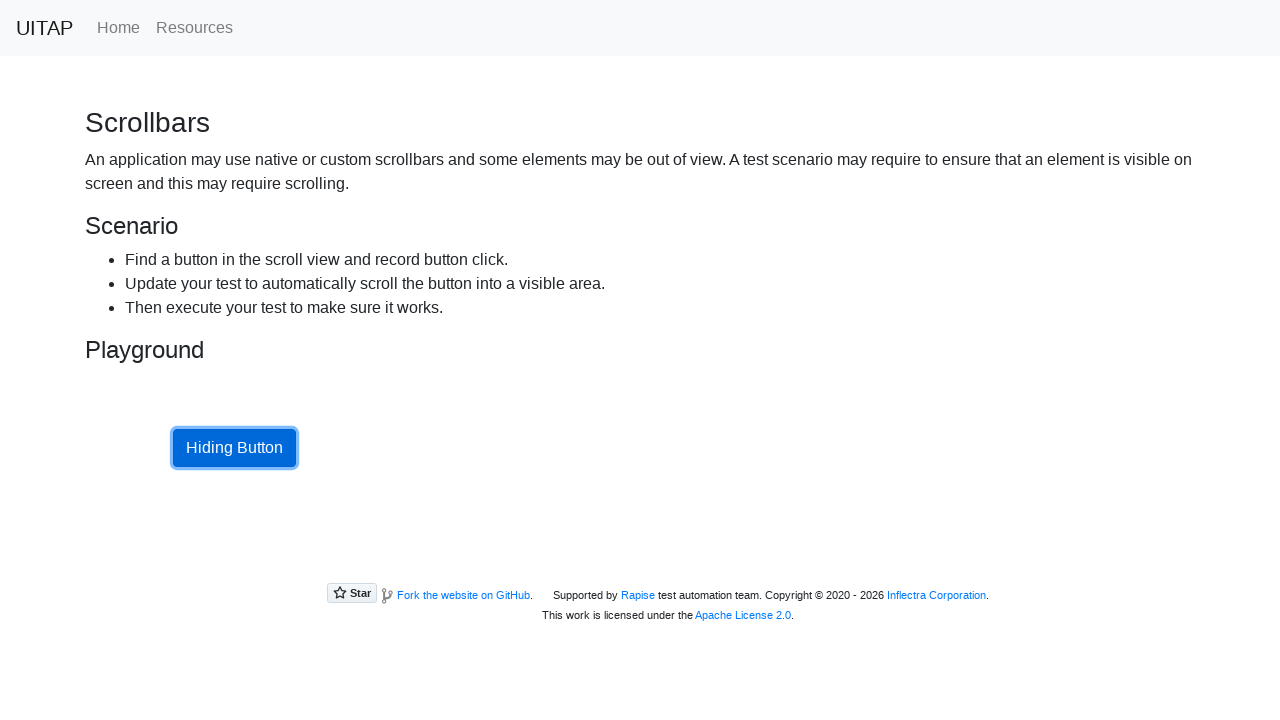